Tests dynamic content by clicking a Remove button and verifying that an element disappears and a confirmation message appears

Starting URL: https://the-internet.herokuapp.com/dynamic_controls

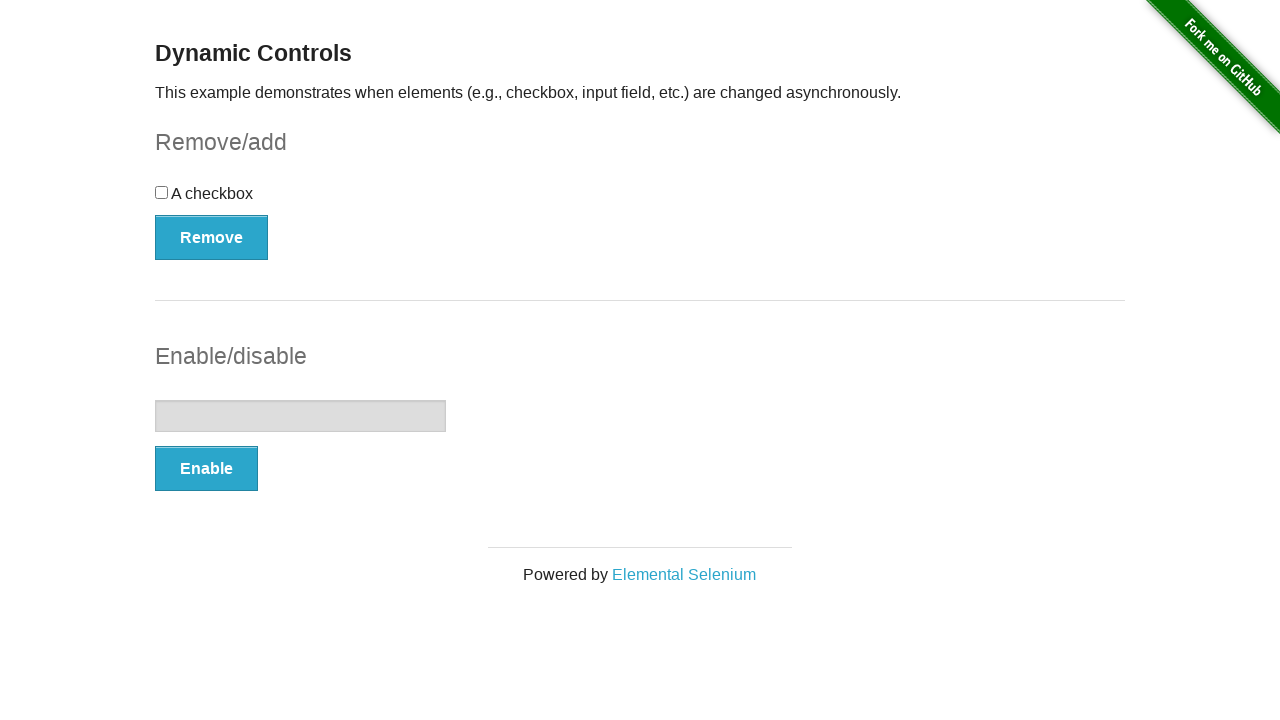

Clicked the Remove button to trigger dynamic content change at (212, 237) on xpath=//button[.='Remove']
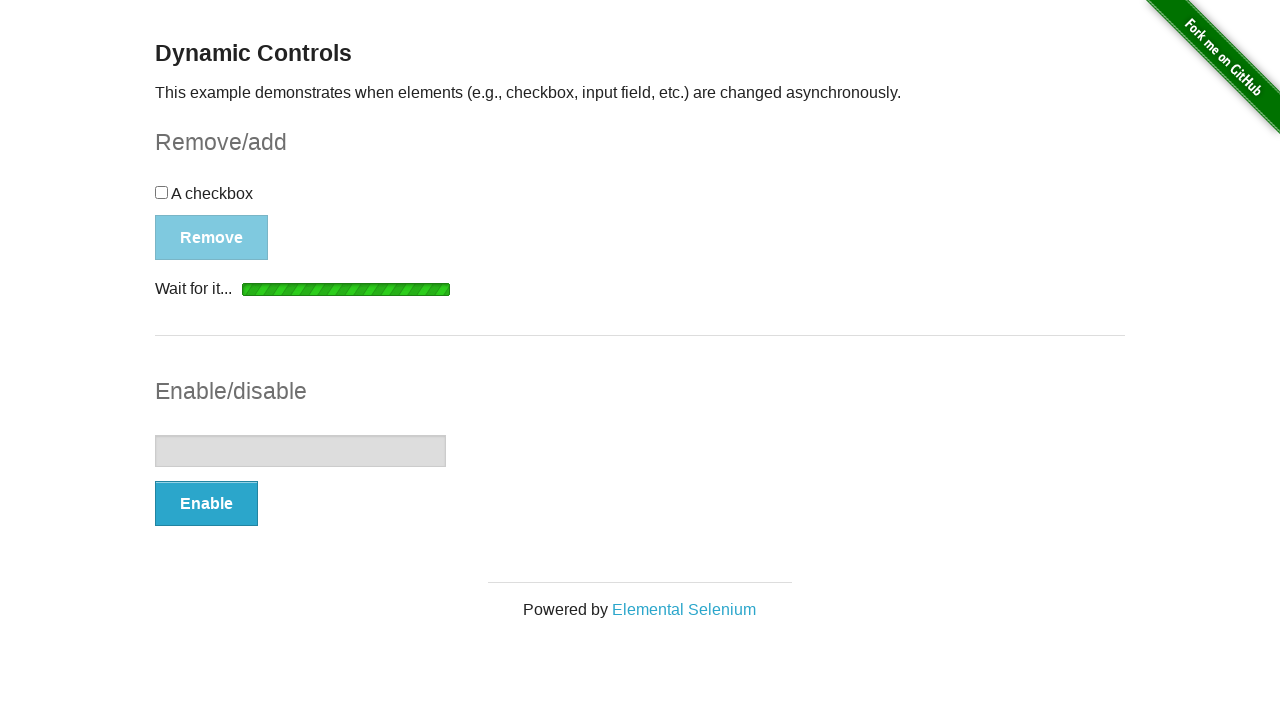

Waited for success message to appear
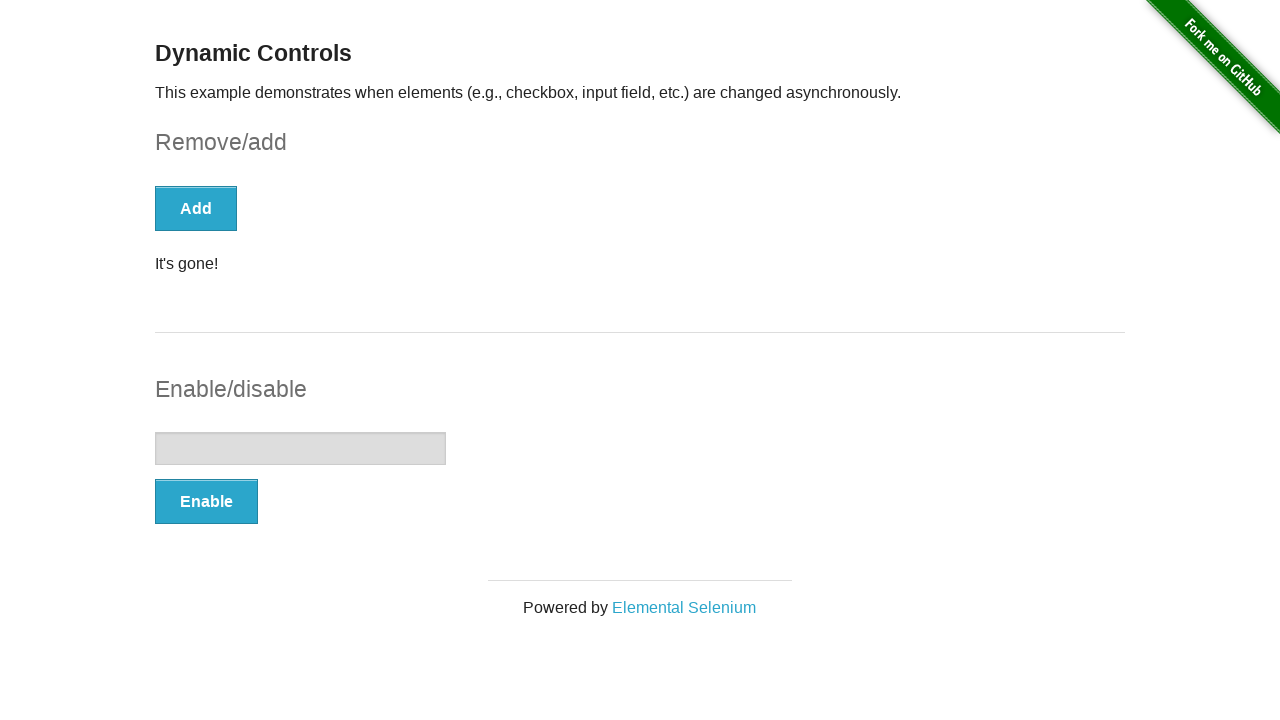

Located the message element
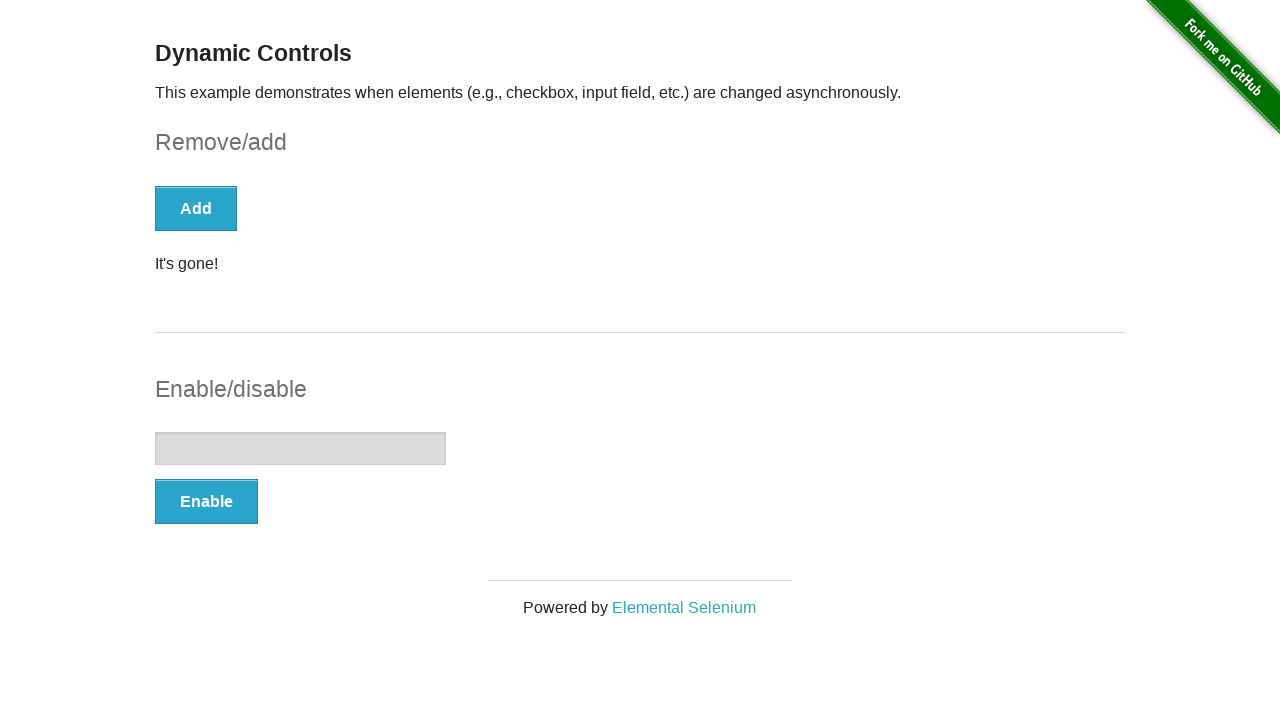

Verified that message element is visible
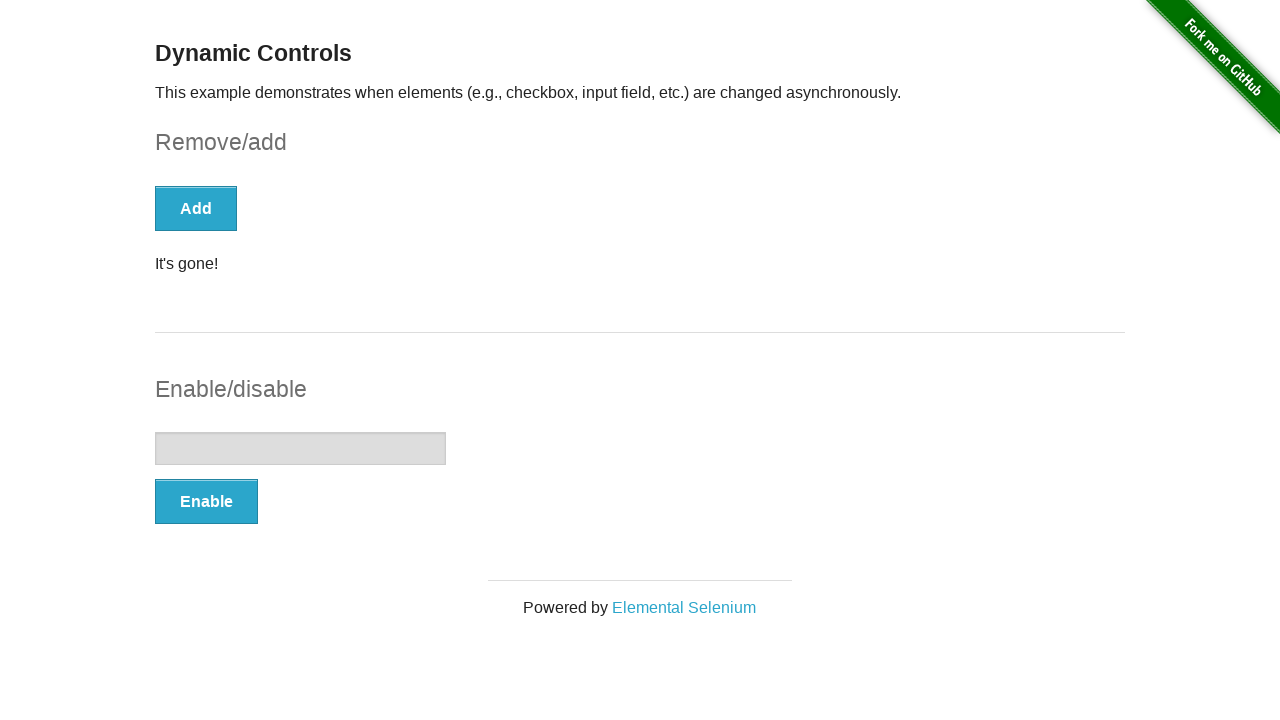

Verified that message text content is 'It's gone!'
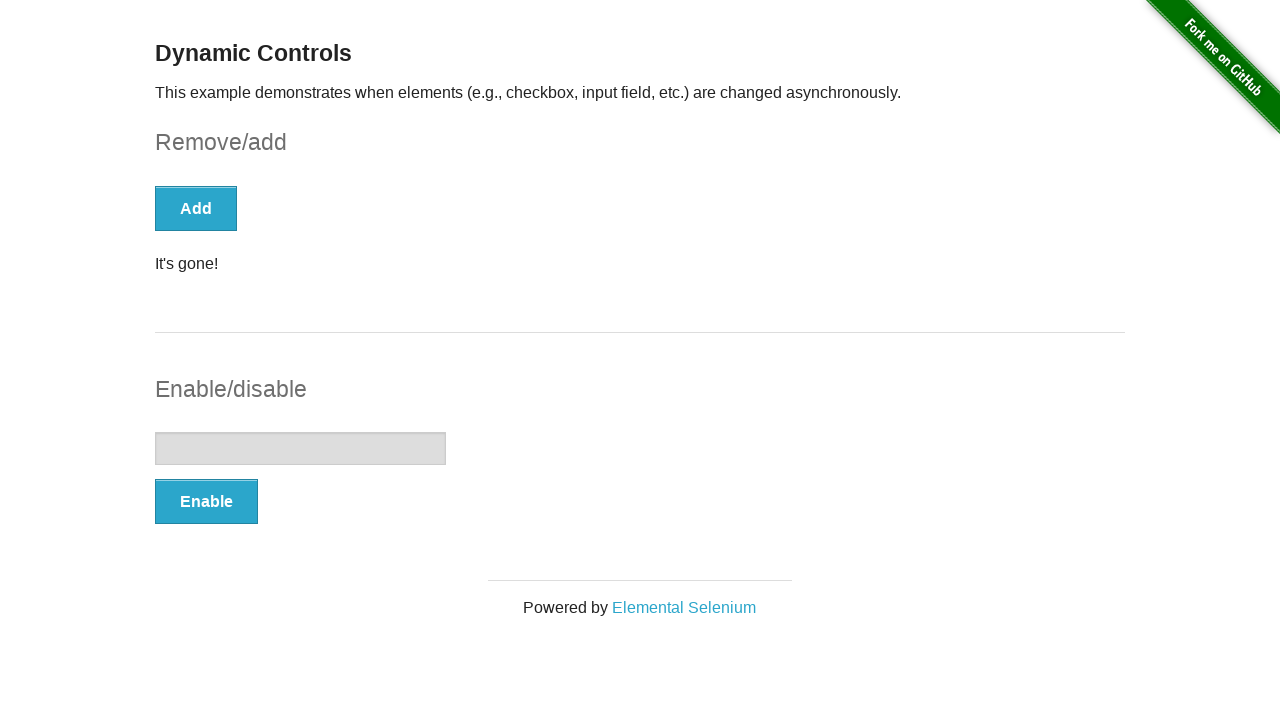

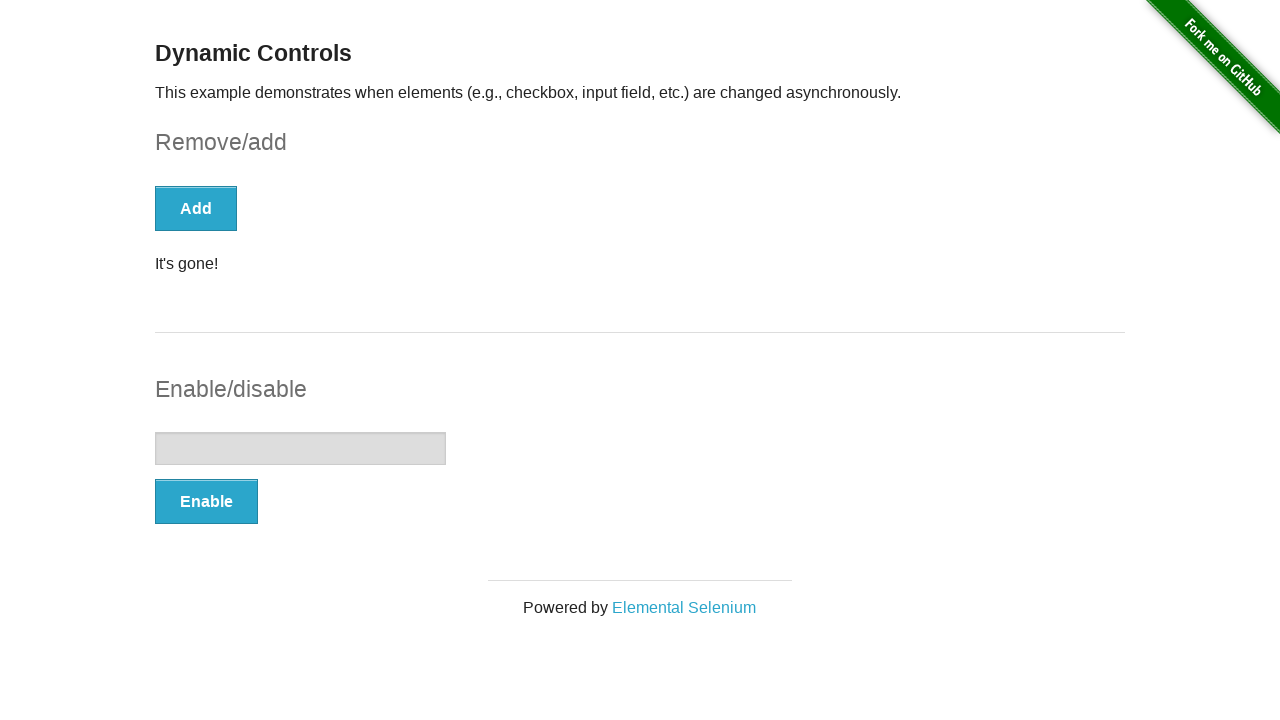